Tests pagination functionality on a dynamic web table by clicking through all 4 pages and verifying table content is displayed on each page

Starting URL: https://testautomationpractice.blogspot.com/

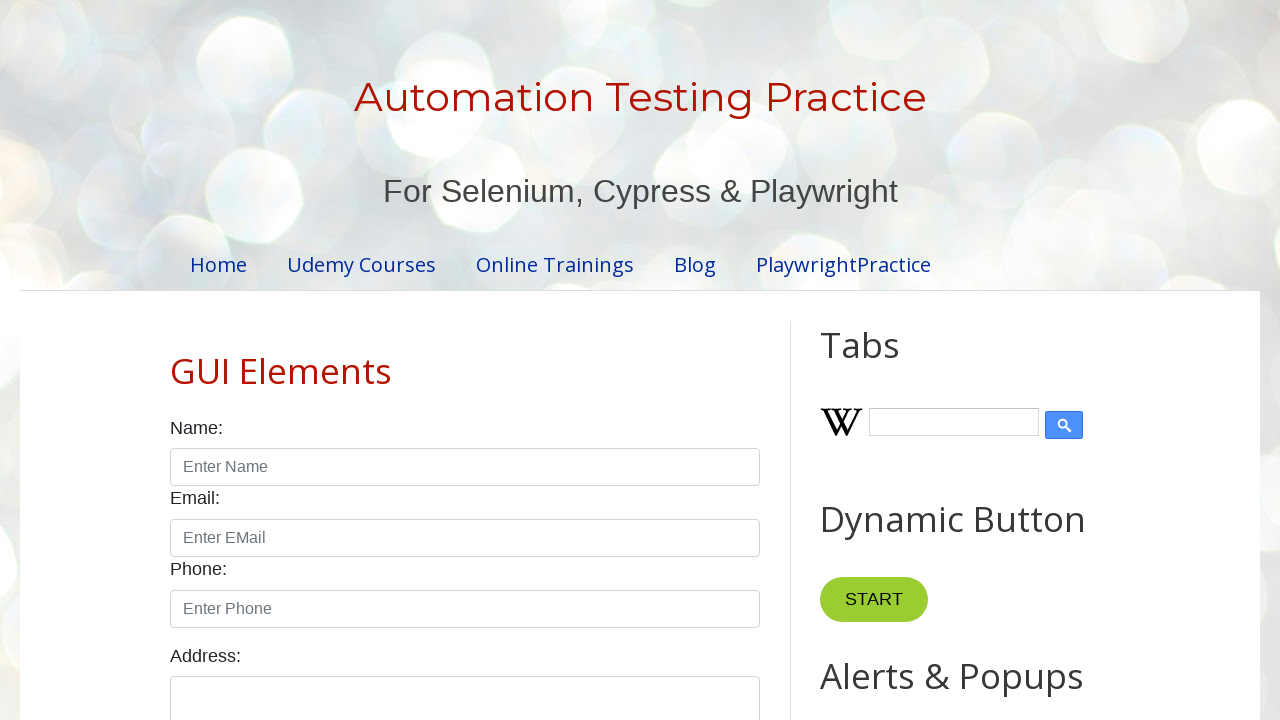

Retrieved all pagination links from the dynamic web table
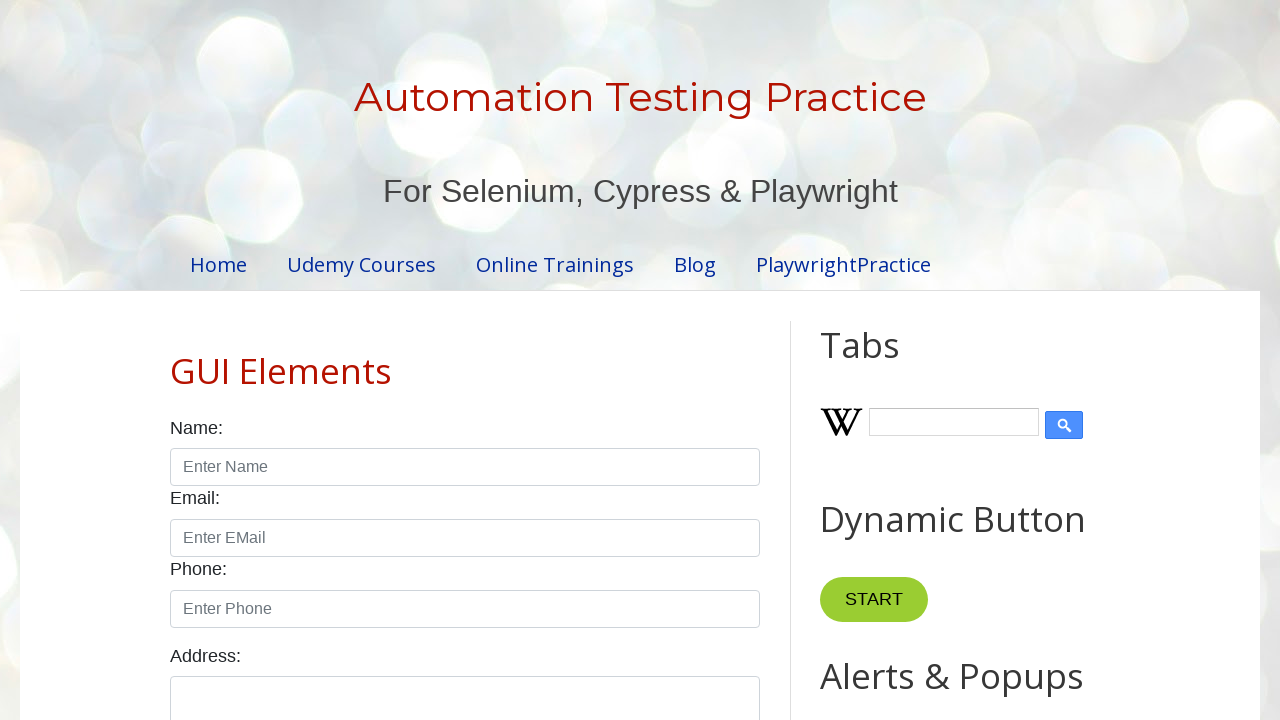

Waited for table rows to load on page 1
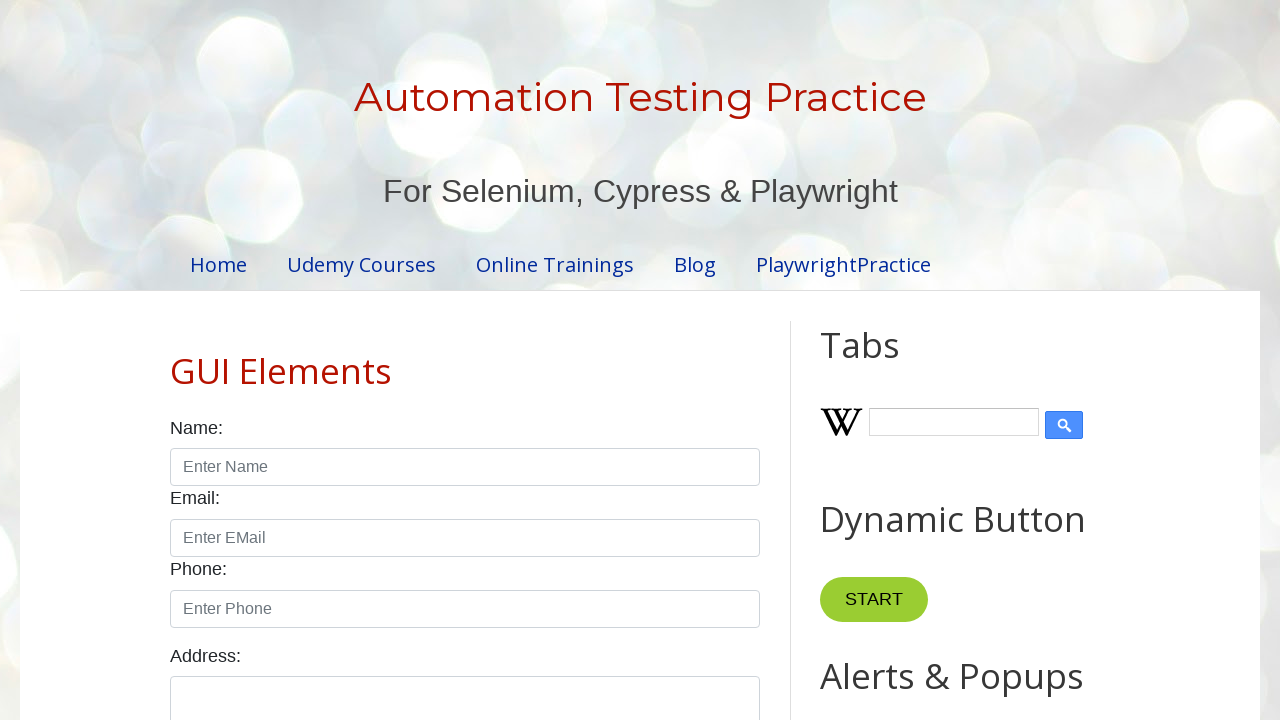

Retrieved 5 rows from table on page 1
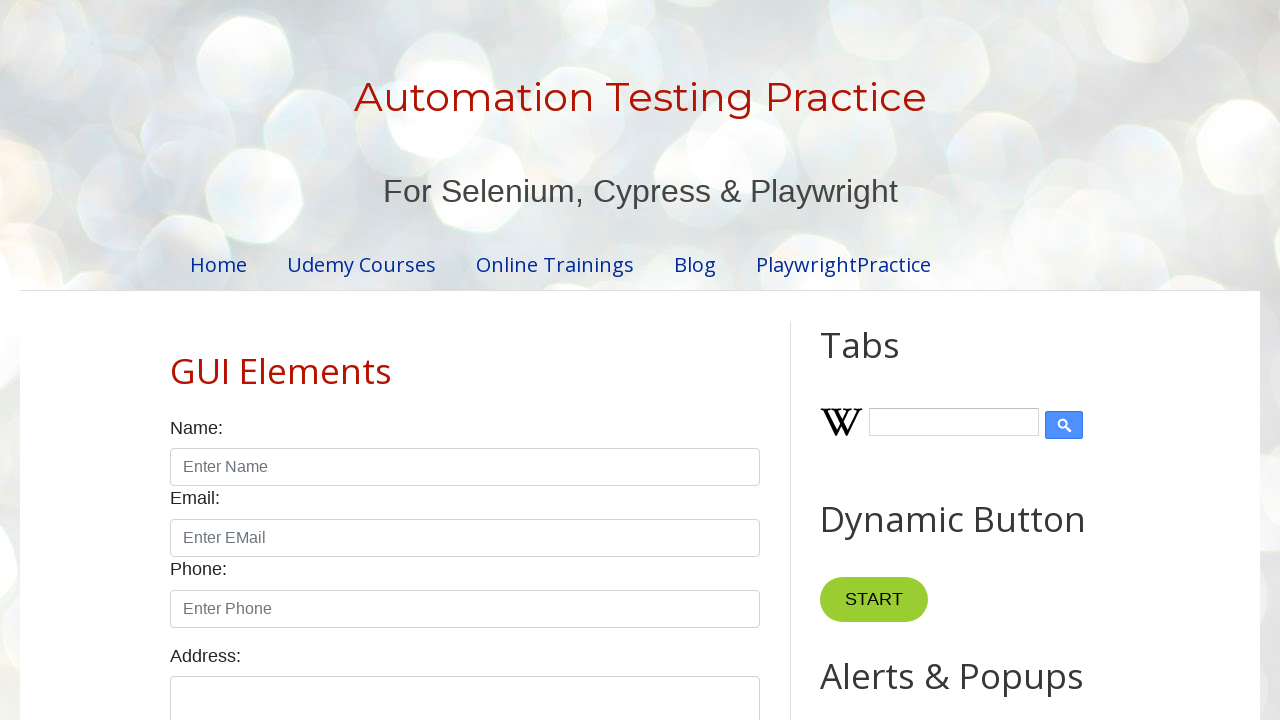

Clicked pagination link 1 to navigate to next page at (416, 361) on ul#pagination li a >> nth=0
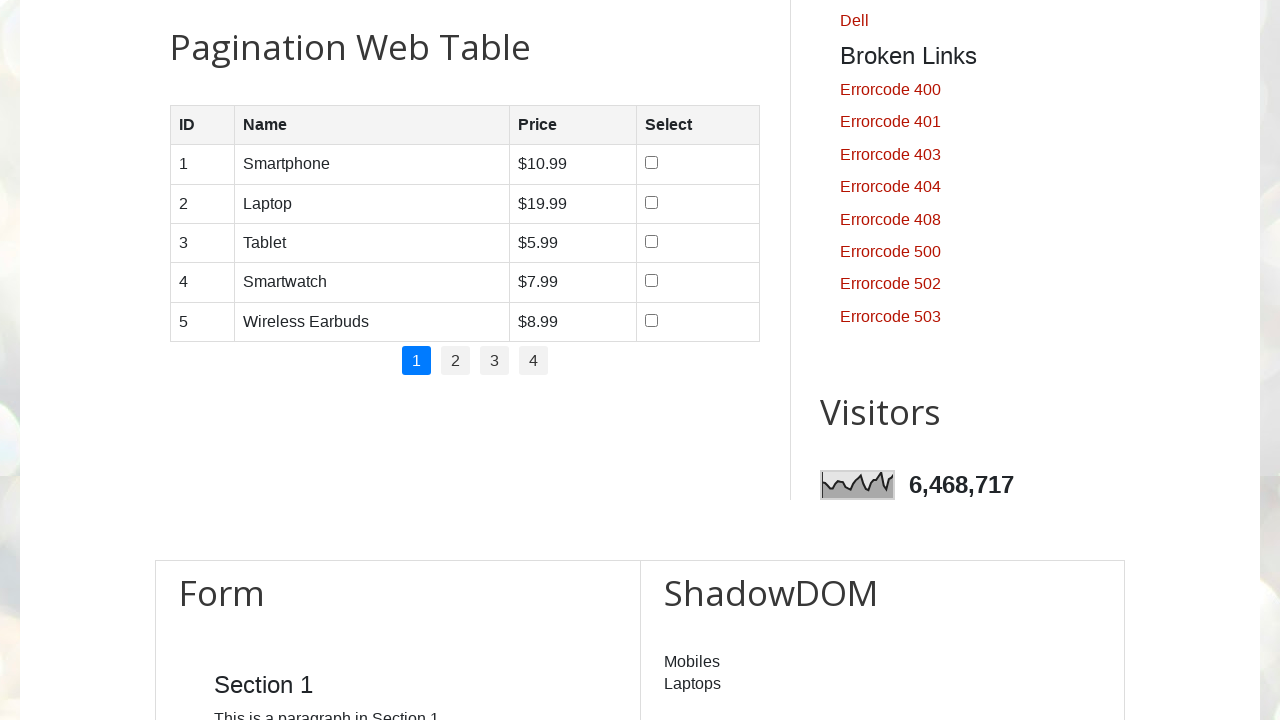

Waited 500ms for table to update after page navigation
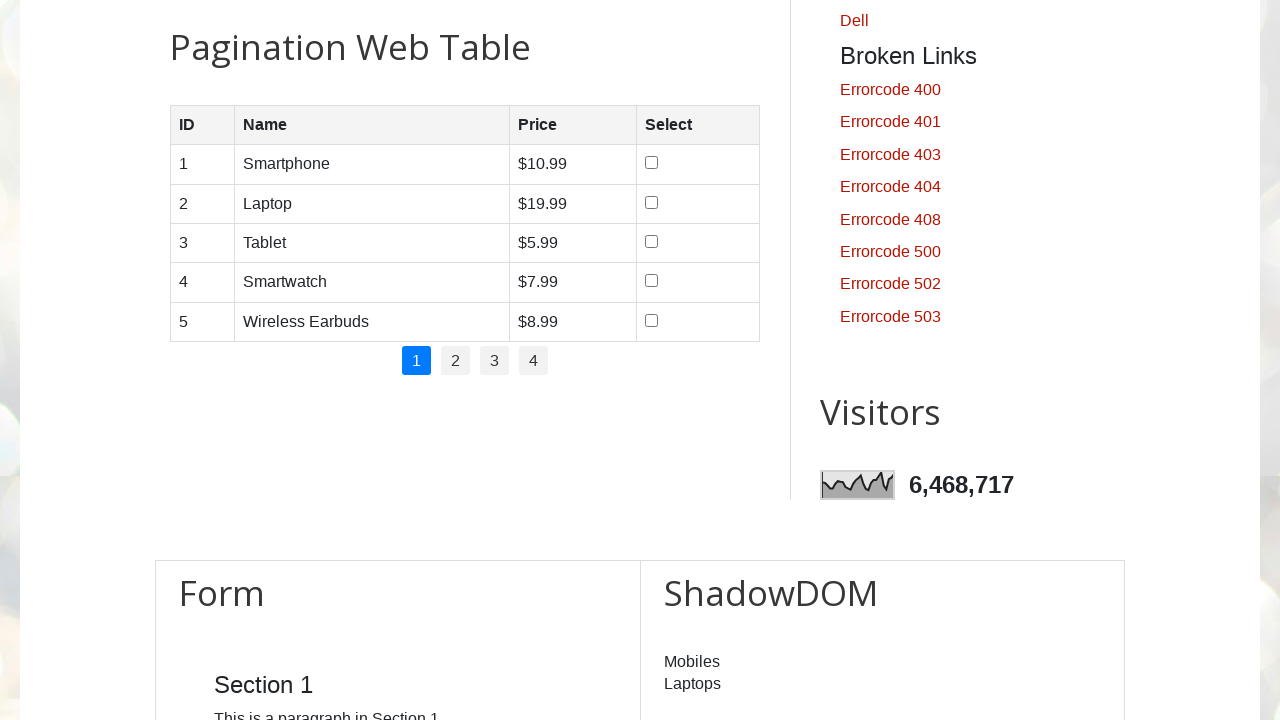

Waited for table rows to load on page 2
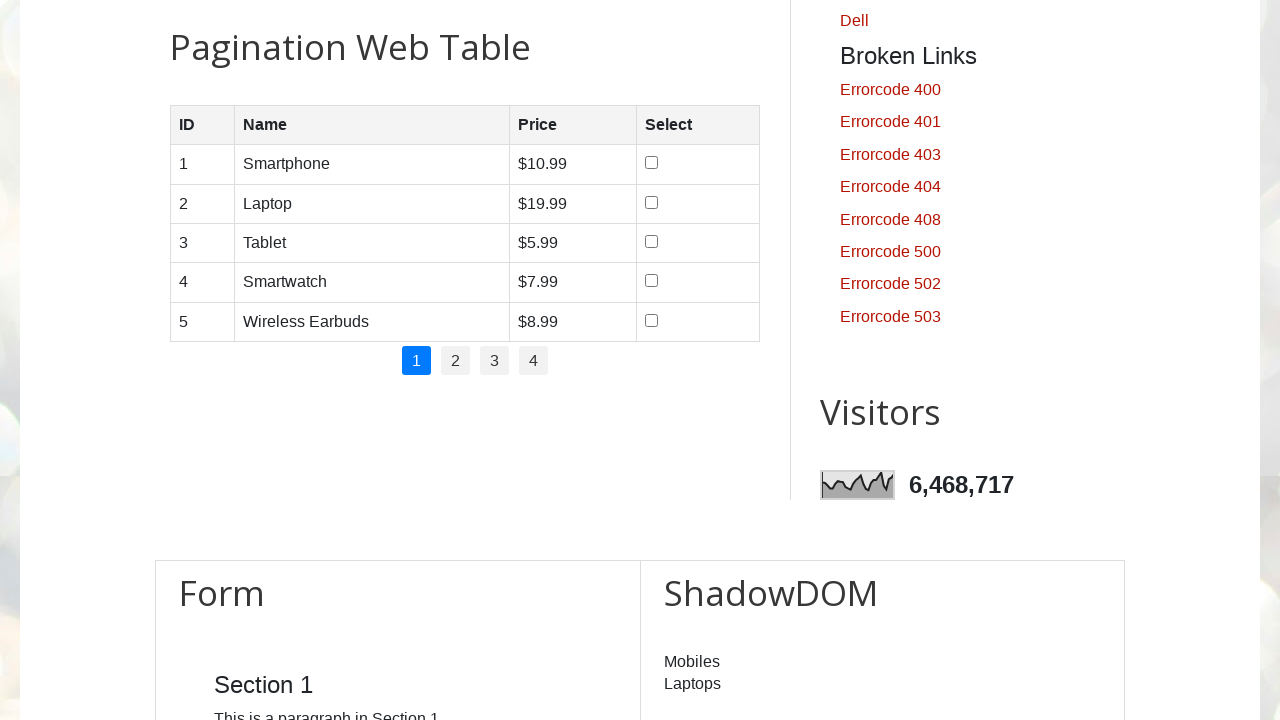

Retrieved 5 rows from table on page 2
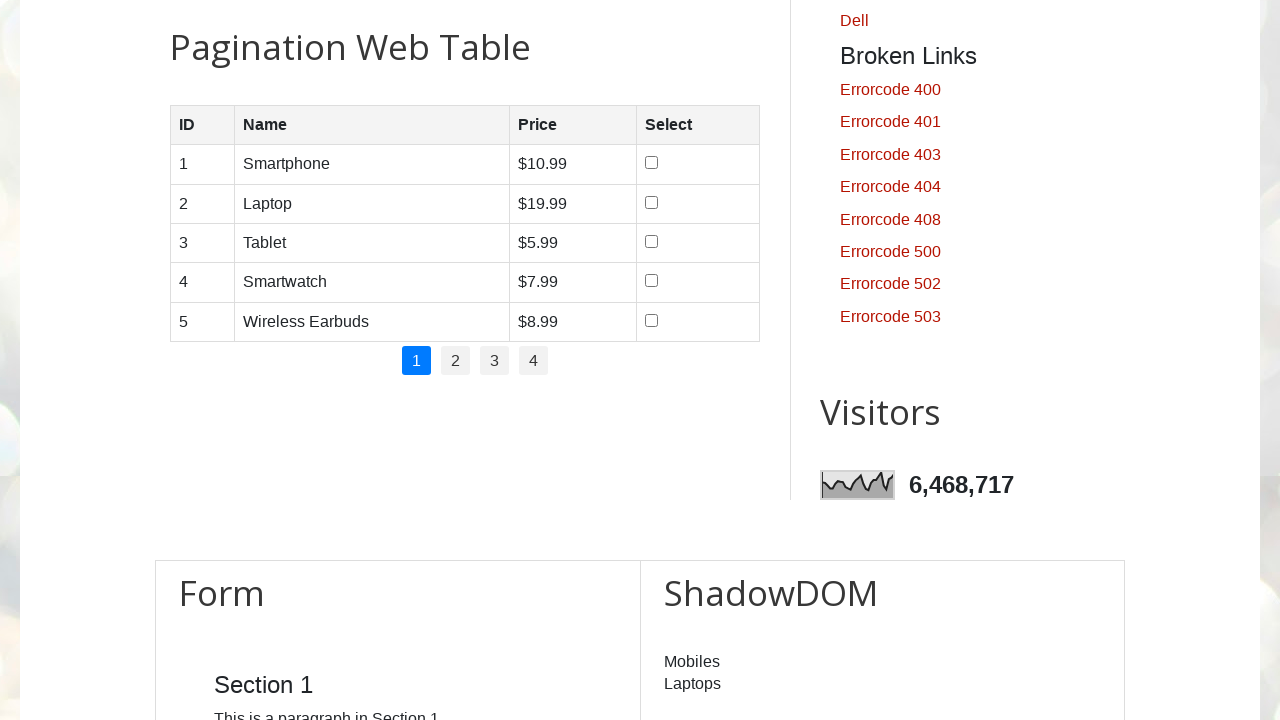

Clicked pagination link 2 to navigate to next page at (456, 361) on ul#pagination li a >> nth=1
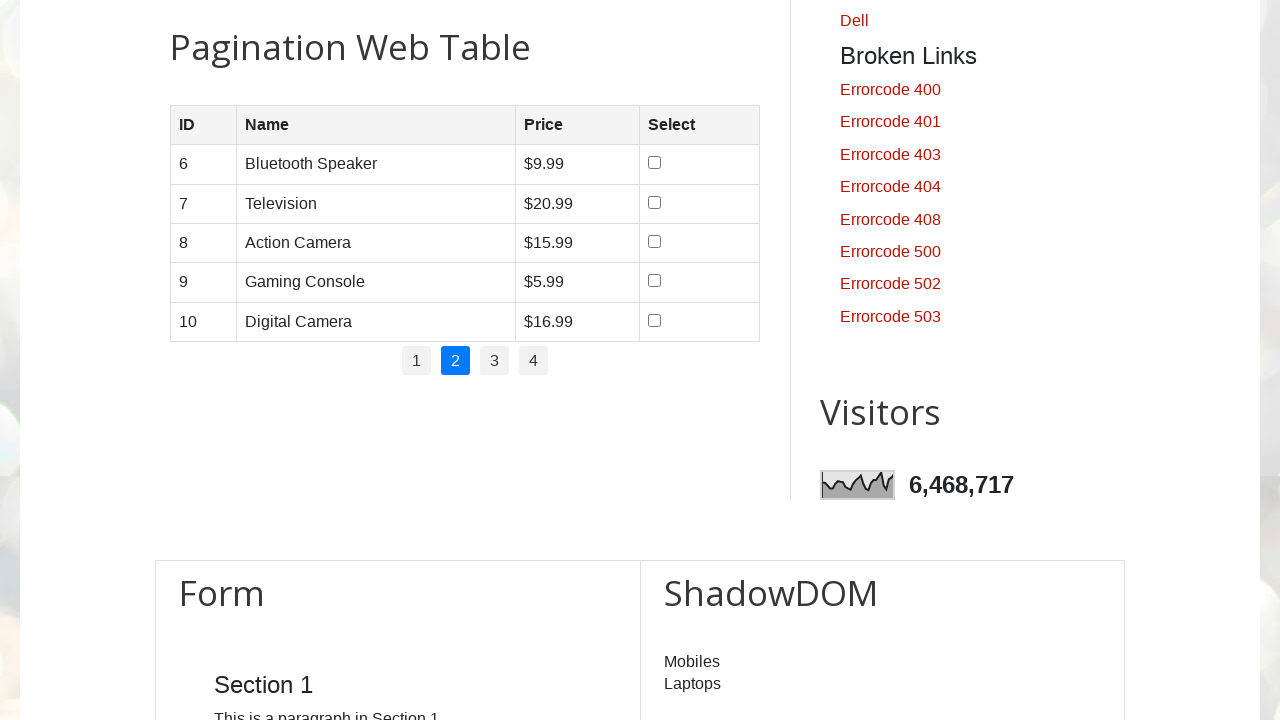

Waited 500ms for table to update after page navigation
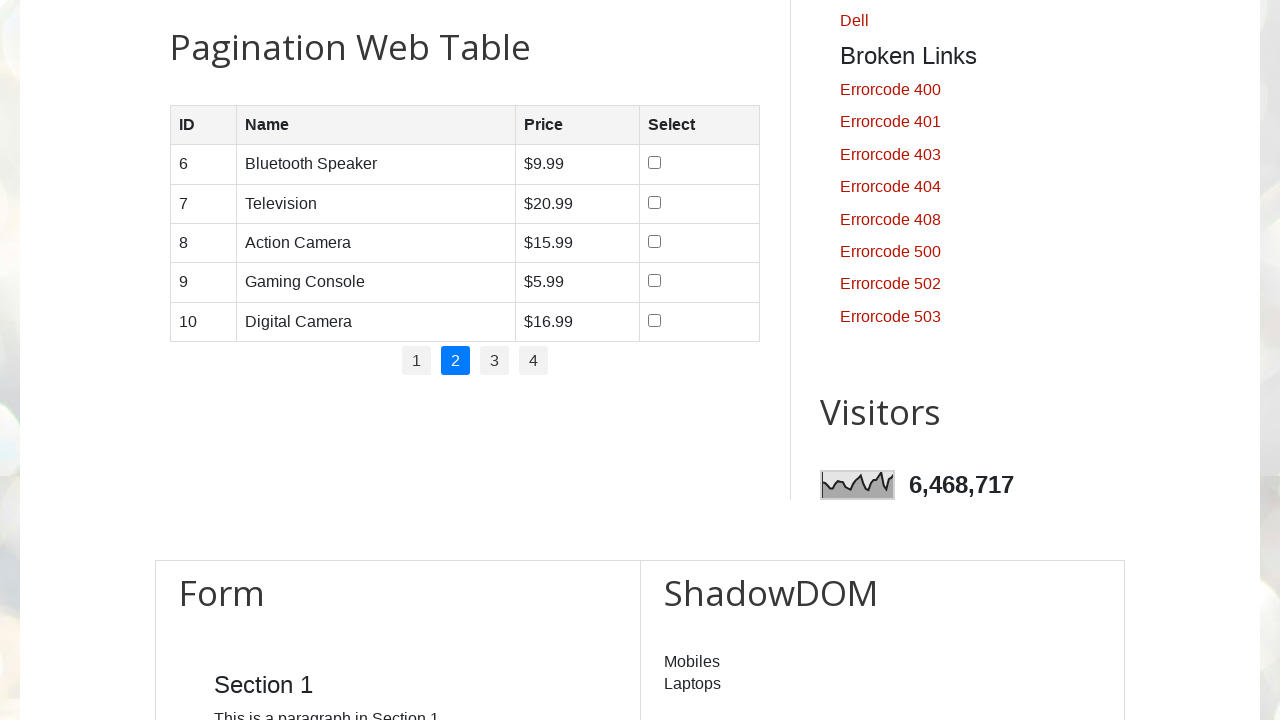

Waited for table rows to load on page 3
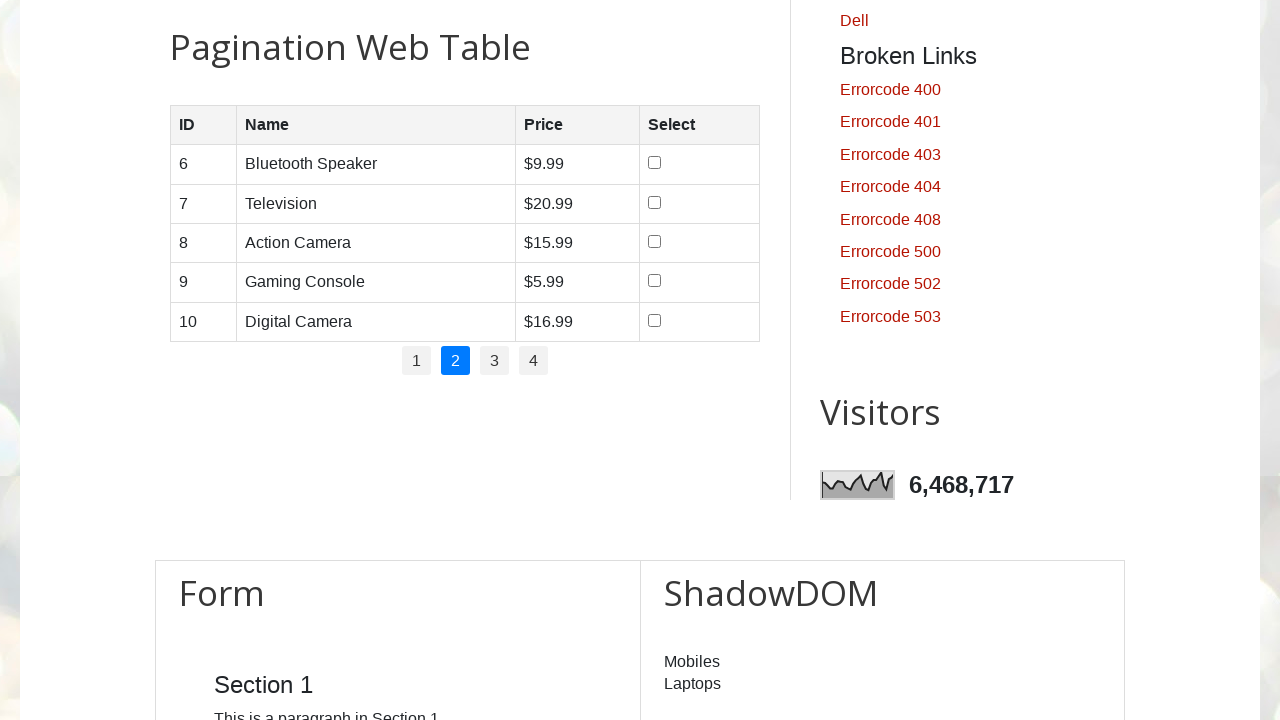

Retrieved 5 rows from table on page 3
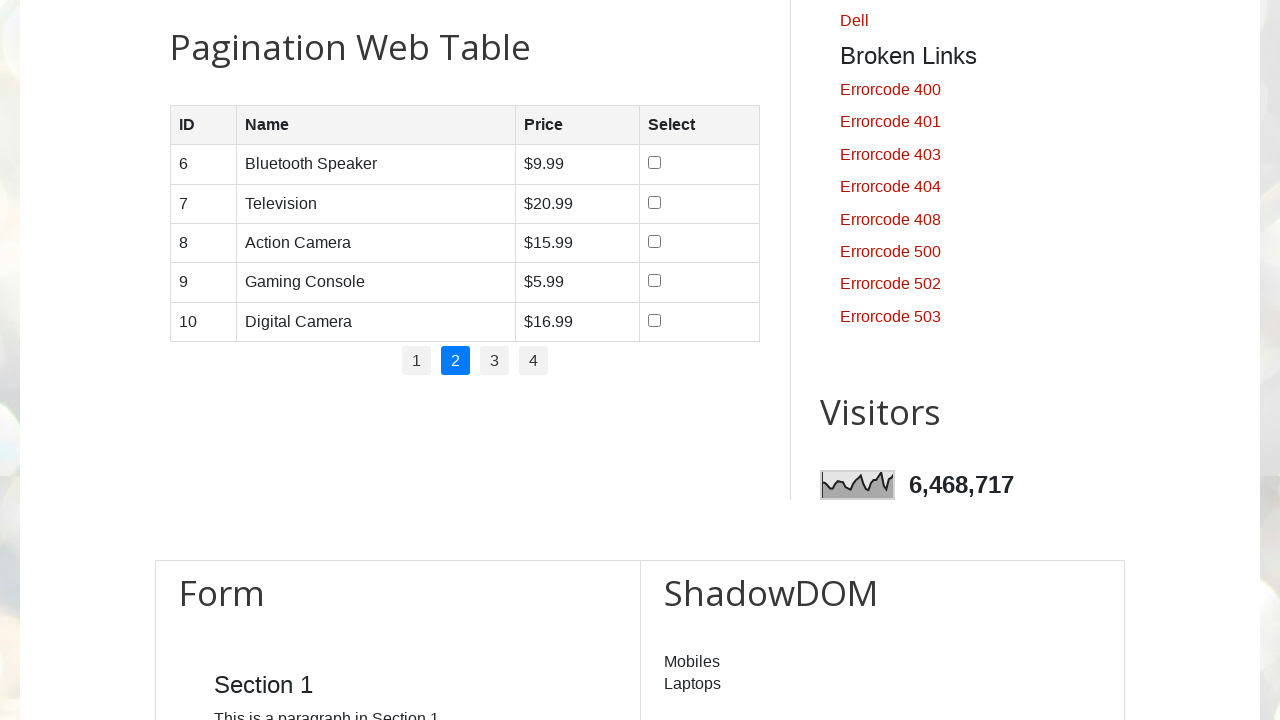

Clicked pagination link 3 to navigate to next page at (494, 361) on ul#pagination li a >> nth=2
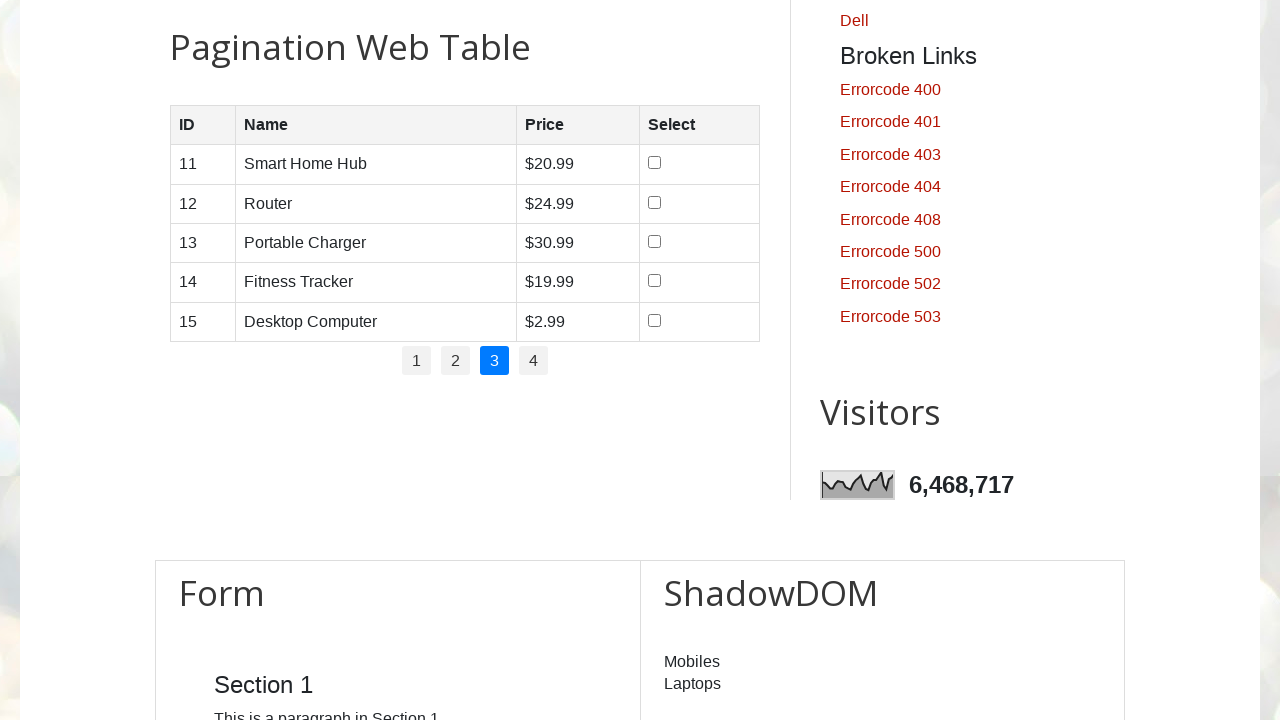

Waited 500ms for table to update after page navigation
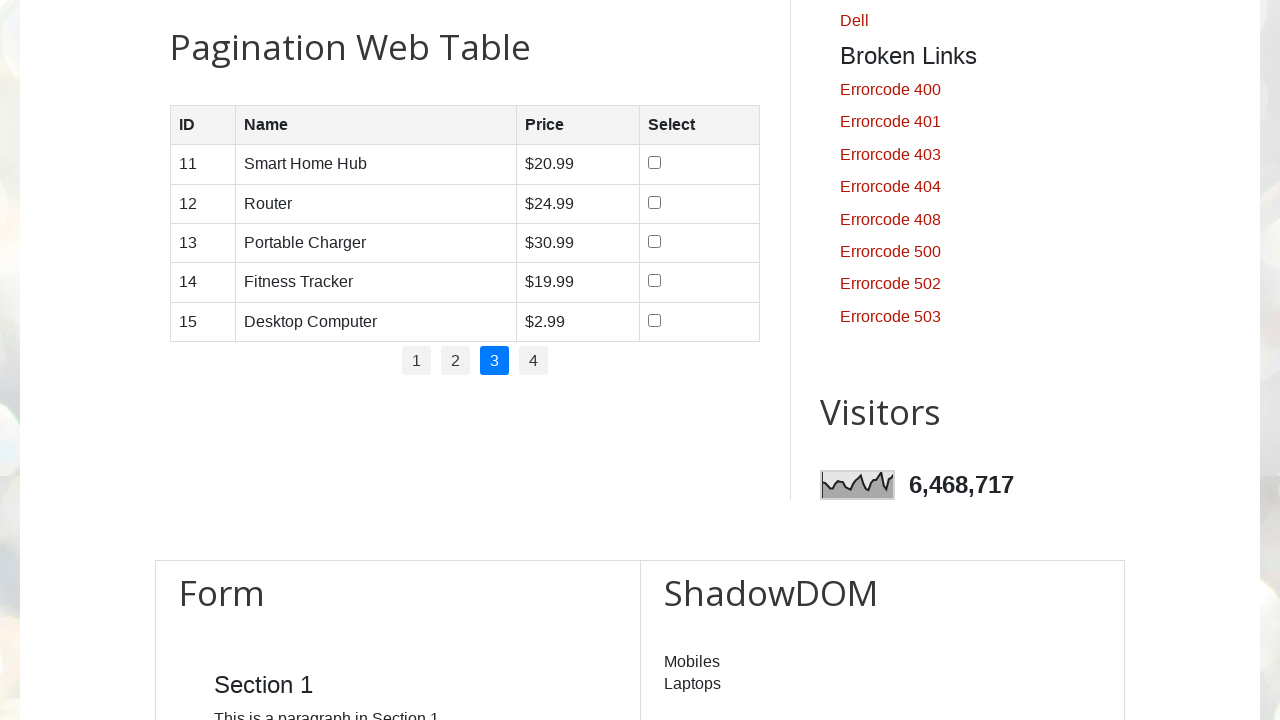

Waited for table rows to load on page 4
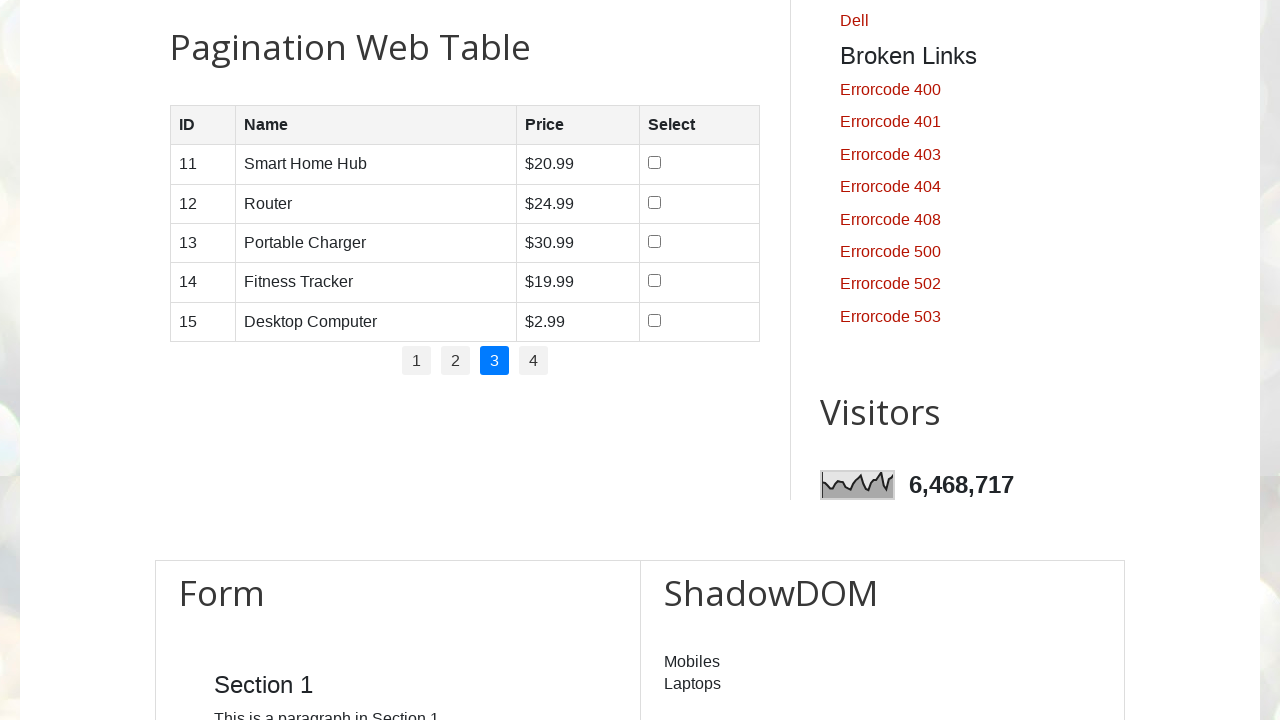

Retrieved 5 rows from table on page 4
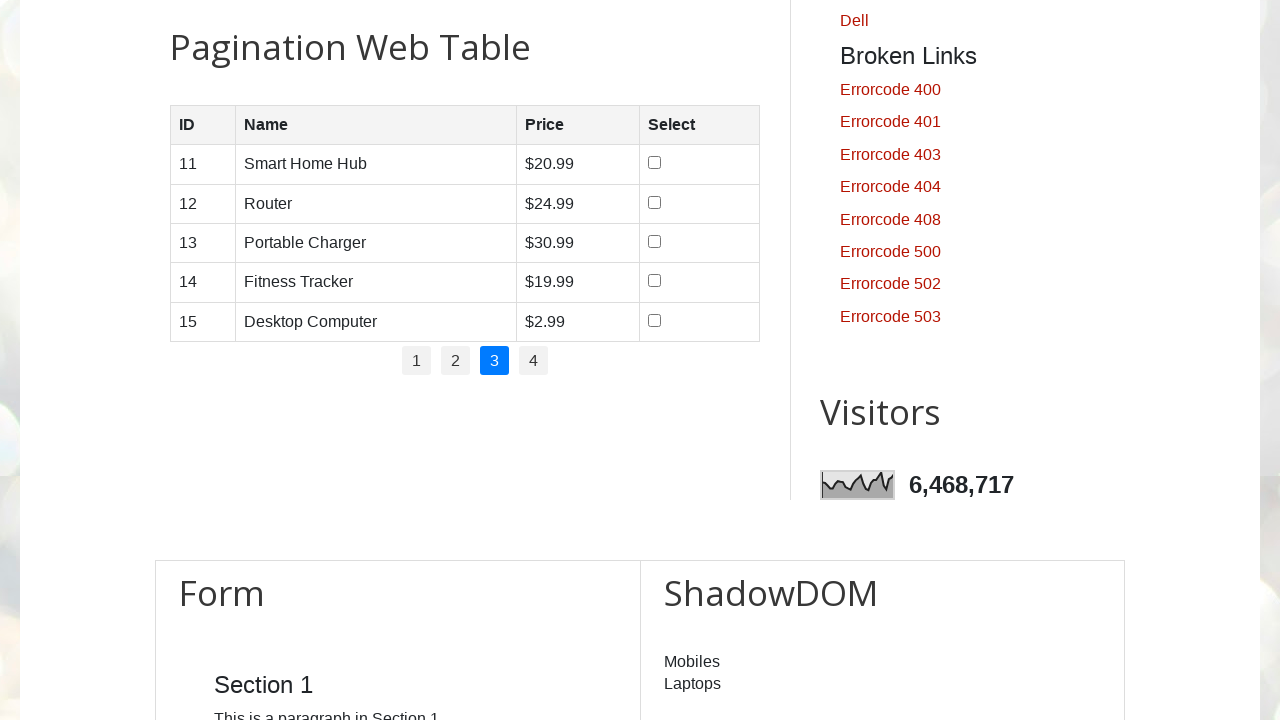

Clicked pagination link 4 to navigate to next page at (534, 361) on ul#pagination li a >> nth=3
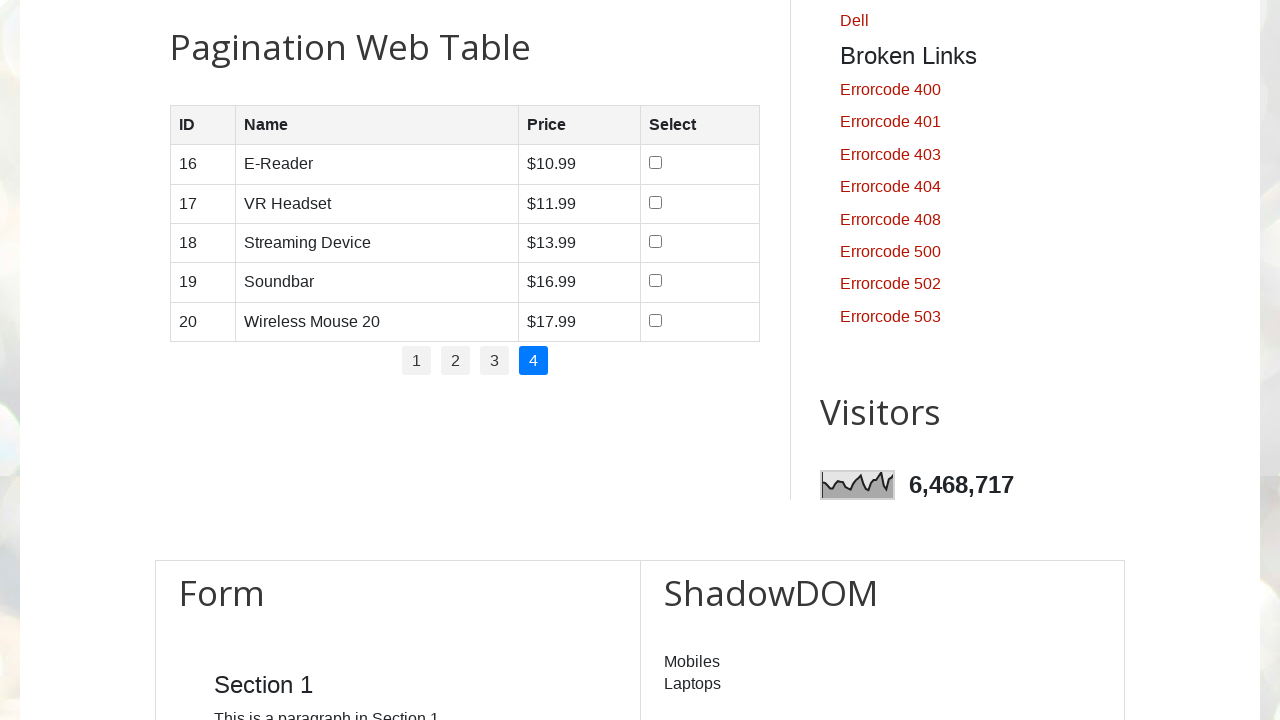

Waited 500ms for table to update after page navigation
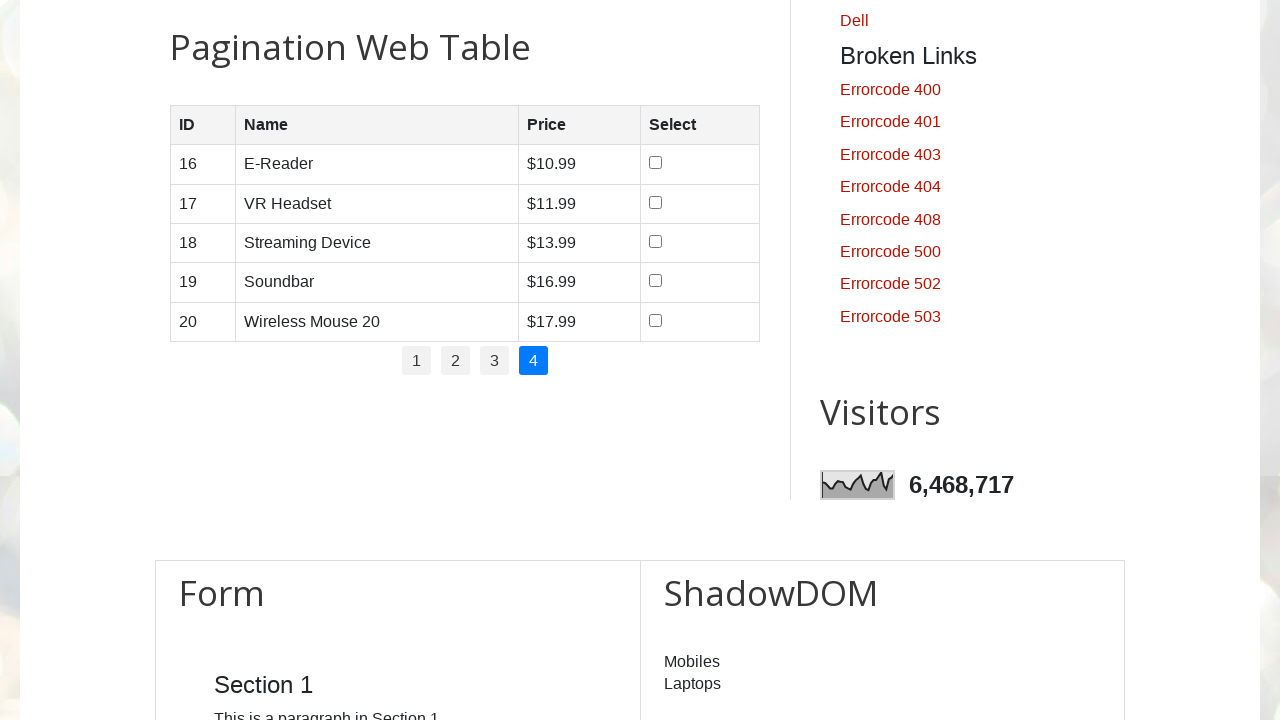

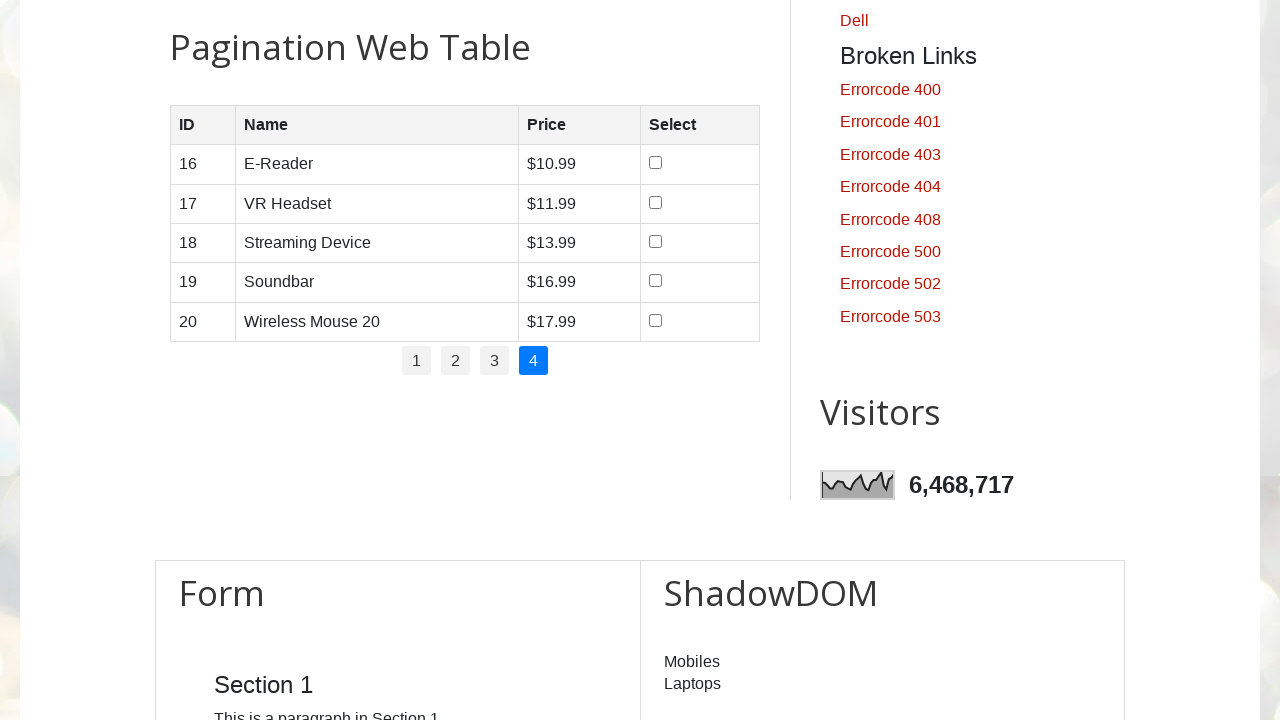